Navigates to IFSC code bank website and checks if a district dropdown element is enabled

Starting URL: https://www.ifsccodebank.com/

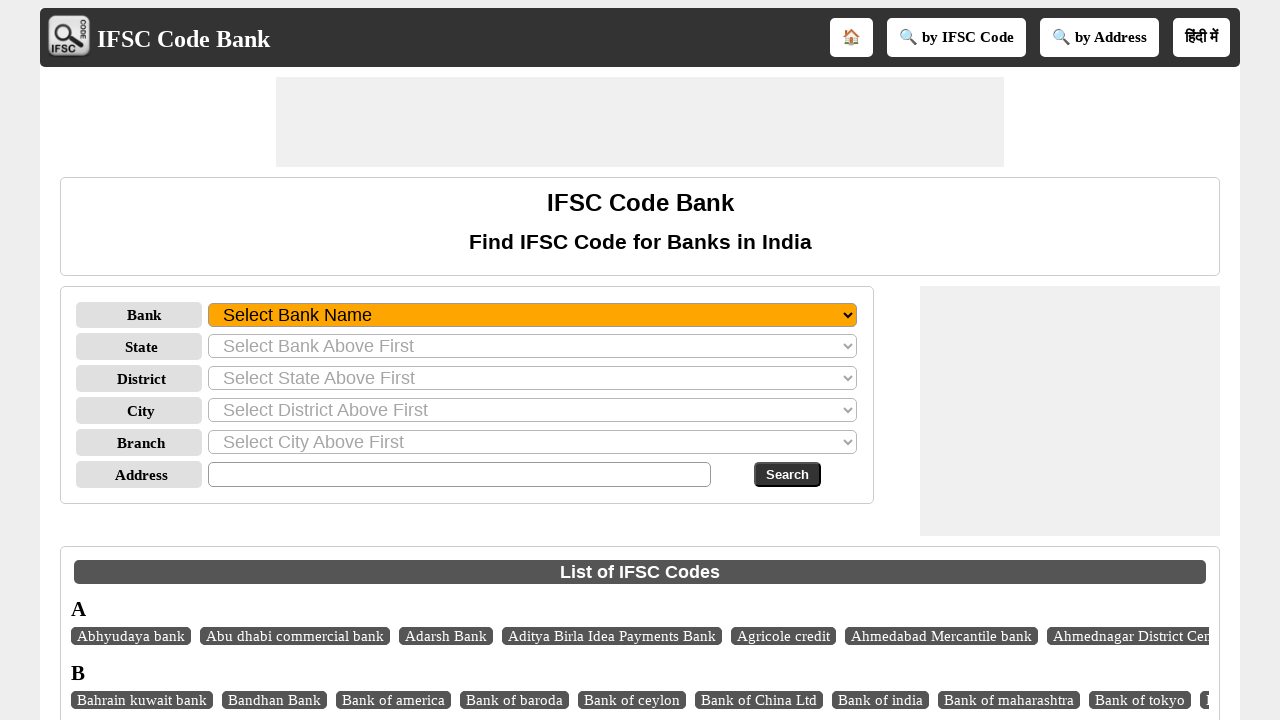

Navigated to IFSC code bank website
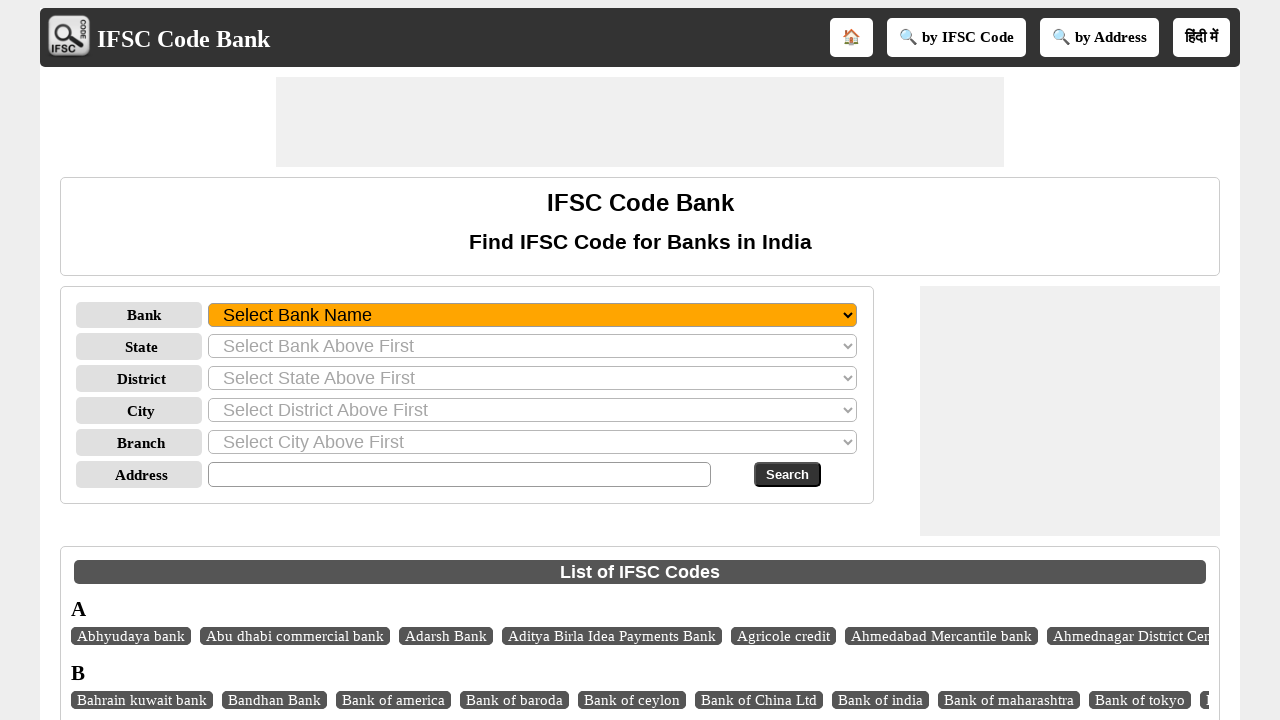

Located district dropdown element
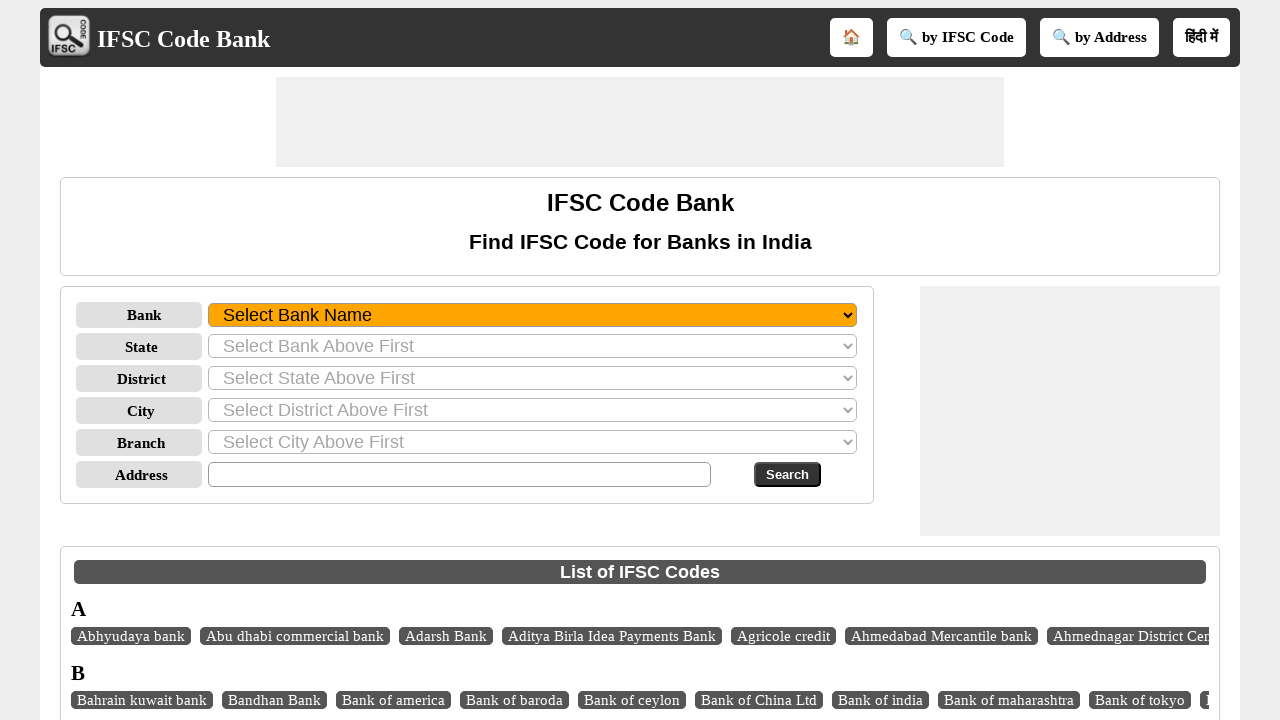

District dropdown element is ready
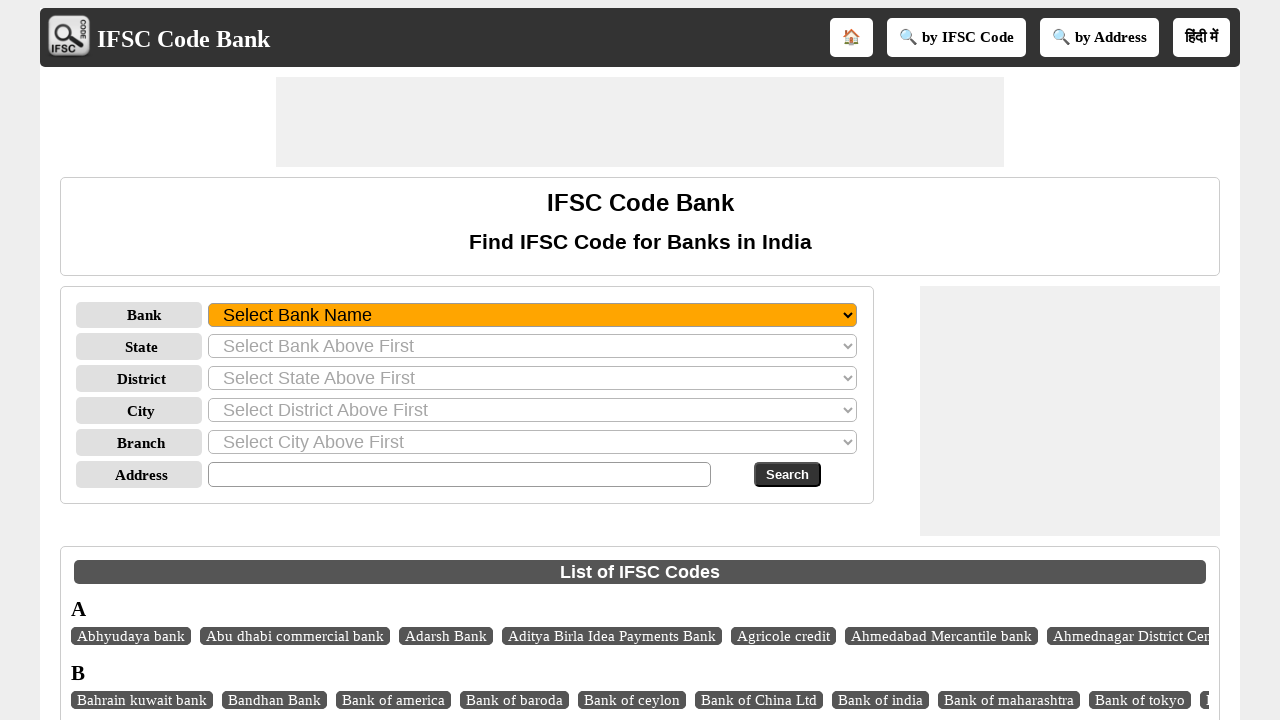

Checked if district dropdown is enabled
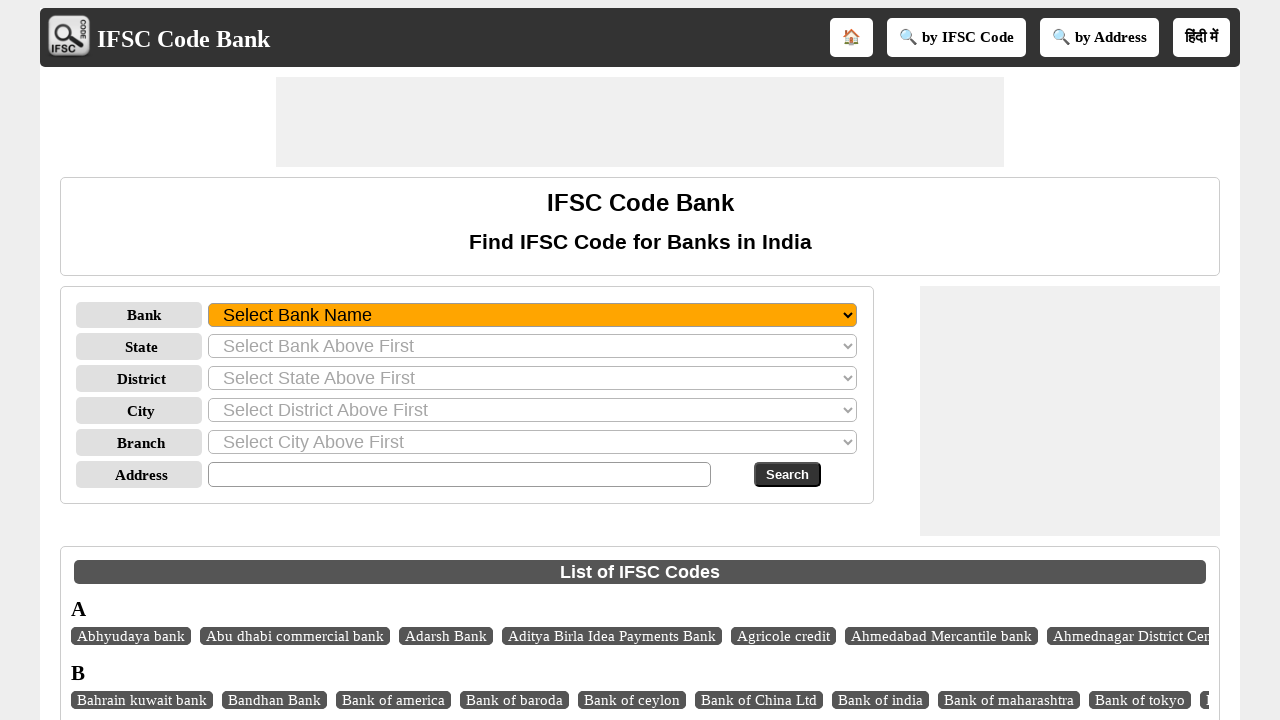

District dropdown enabled status: False
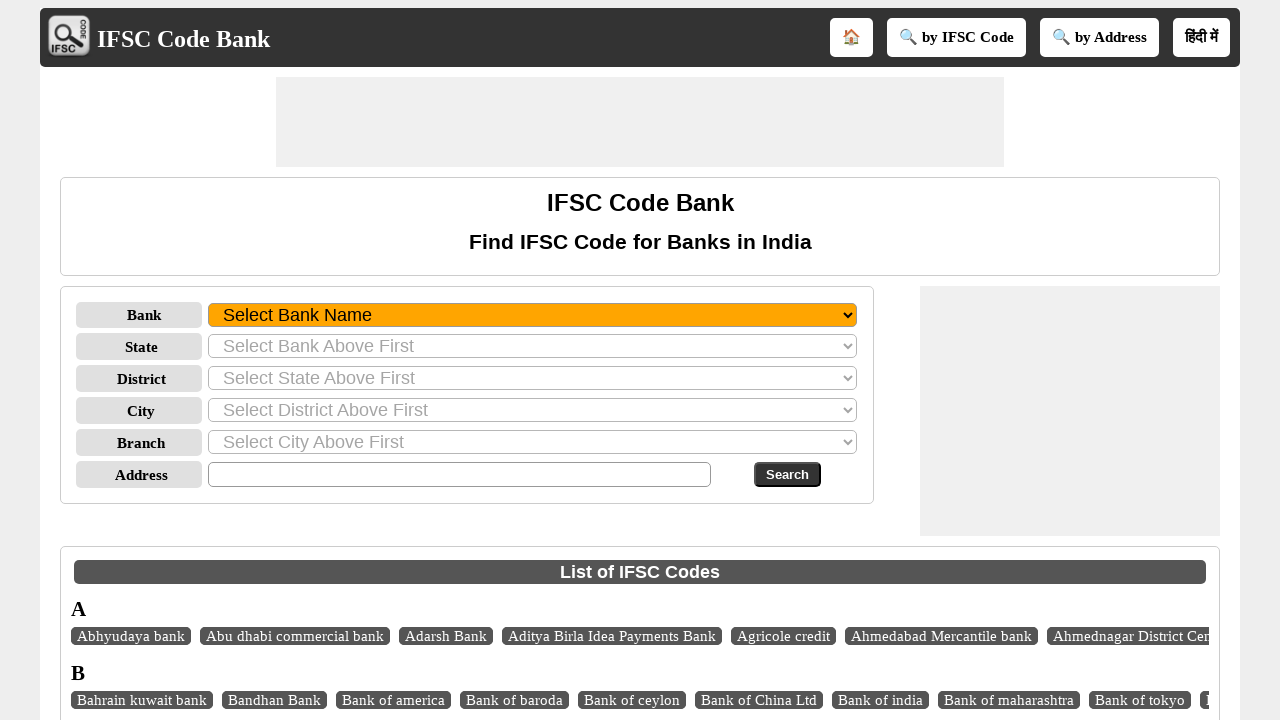

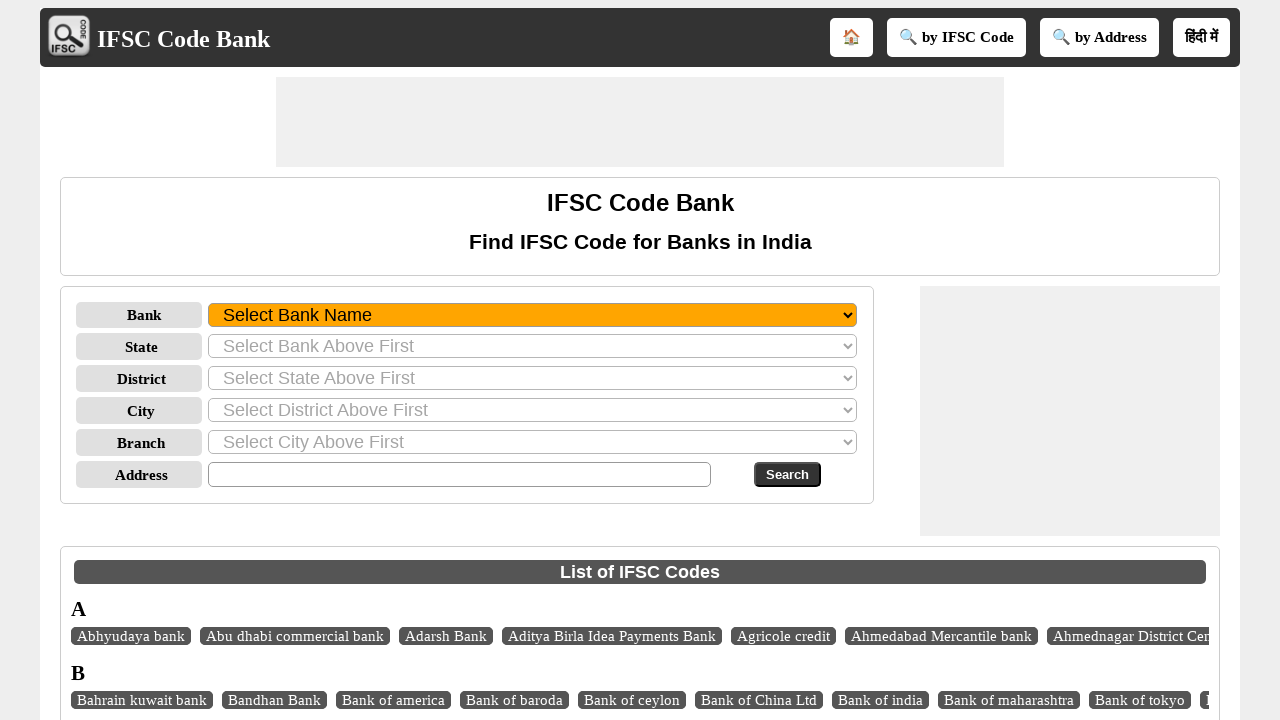